Tests JavaScript alert handling by clicking an alert button and accepting the dialog that appears

Starting URL: https://demoqa.com/alerts

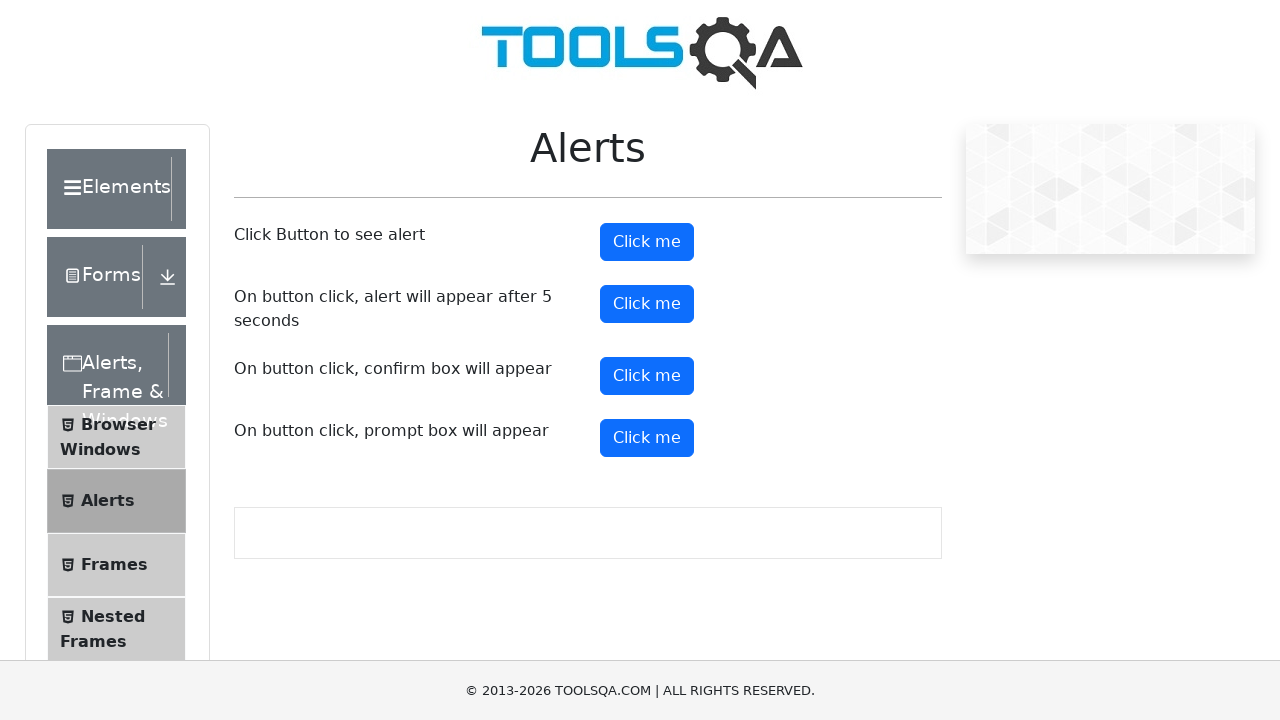

Set up dialog handler to automatically accept alerts
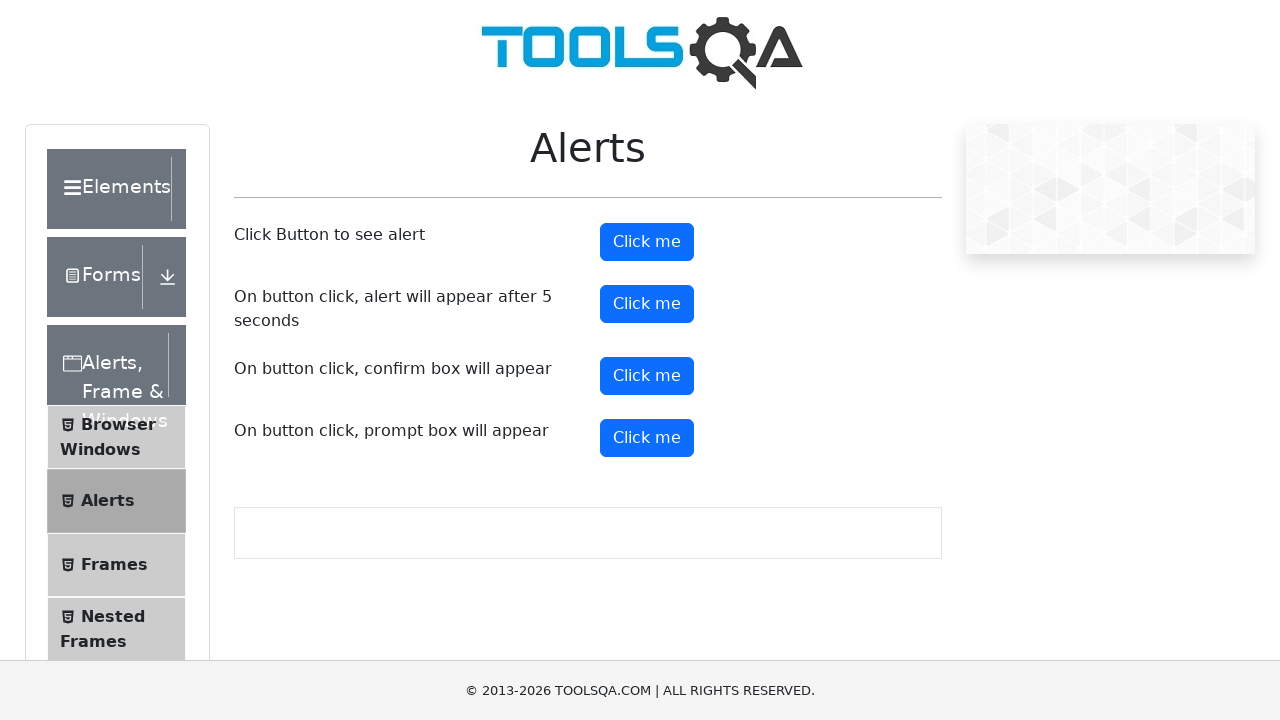

Clicked the alert button at (647, 242) on #alertButton
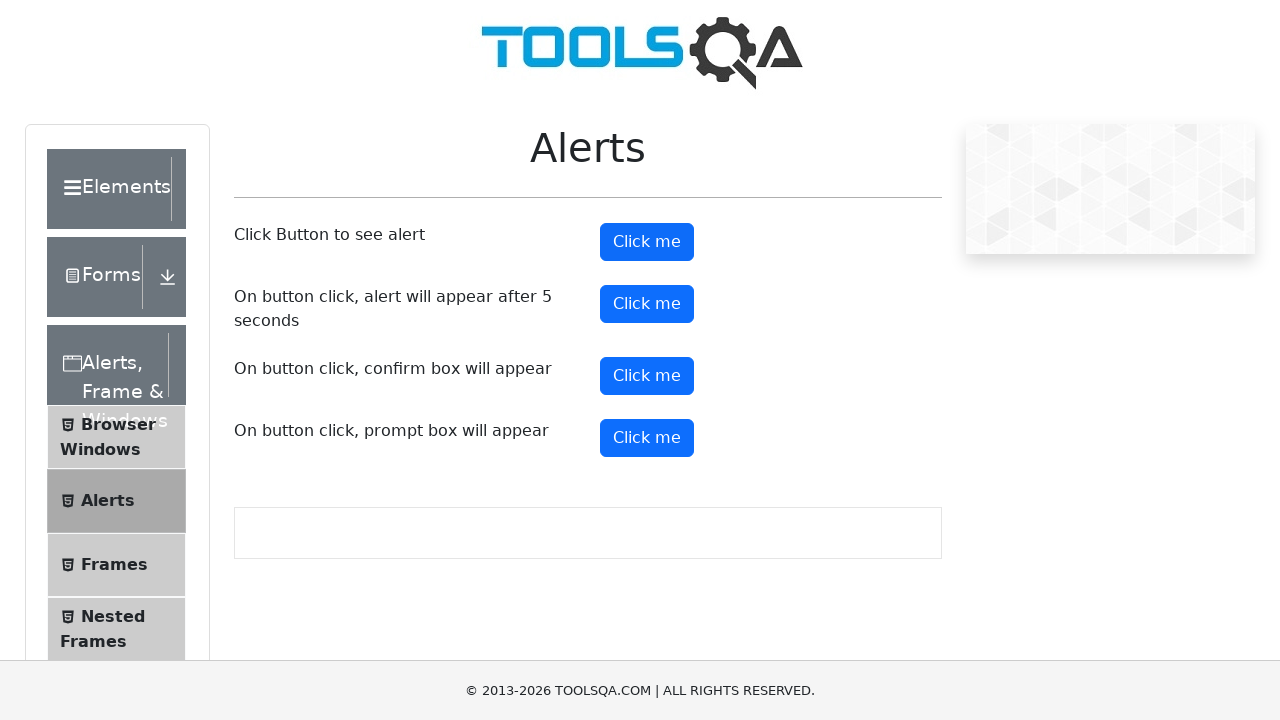

Waited 500ms for alert to be processed
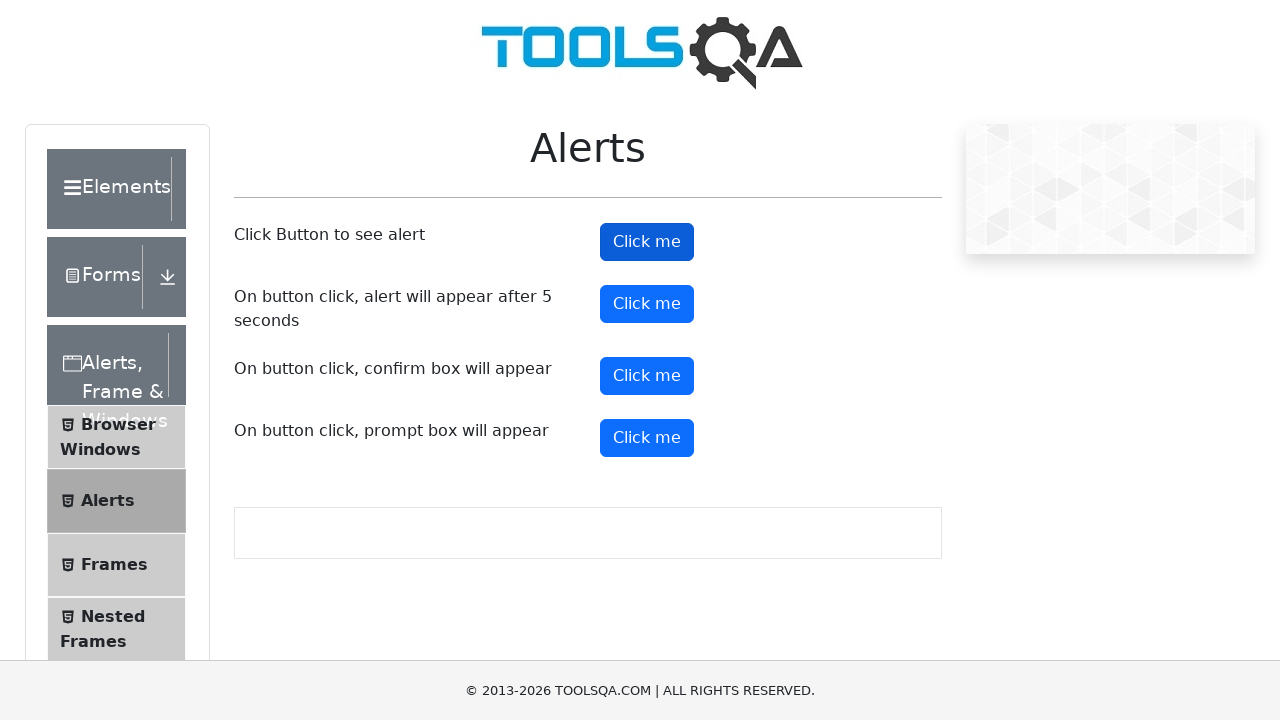

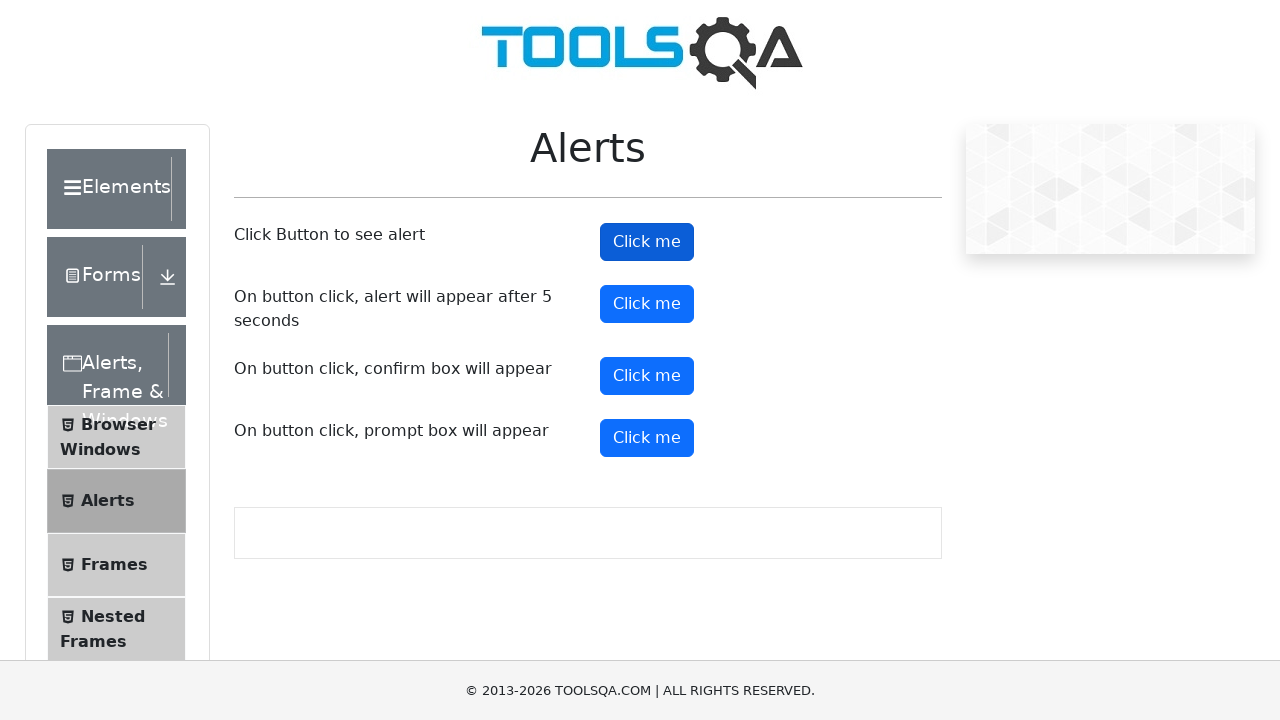